Tests negative flow by entering a special character (%) in the first name field and submitting

Starting URL: http://testingchallenges.thetestingmap.org/index.php

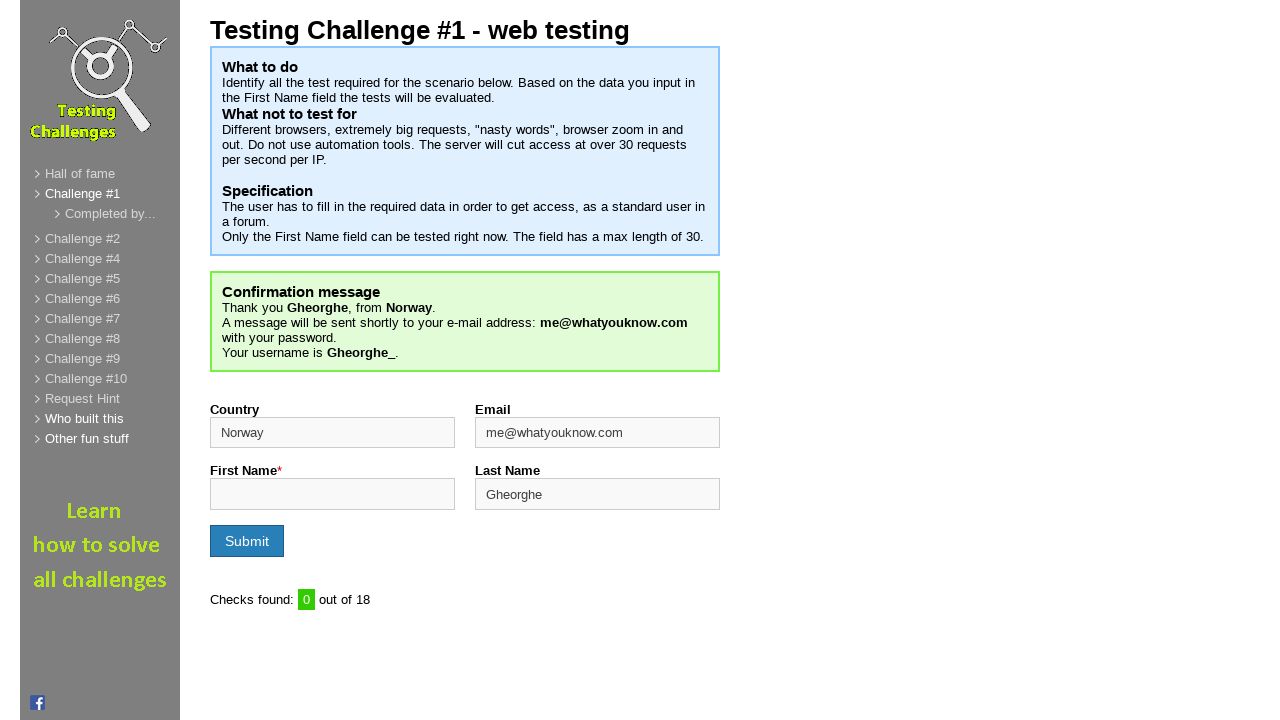

Filled first name field with special character '%' on input#firstname
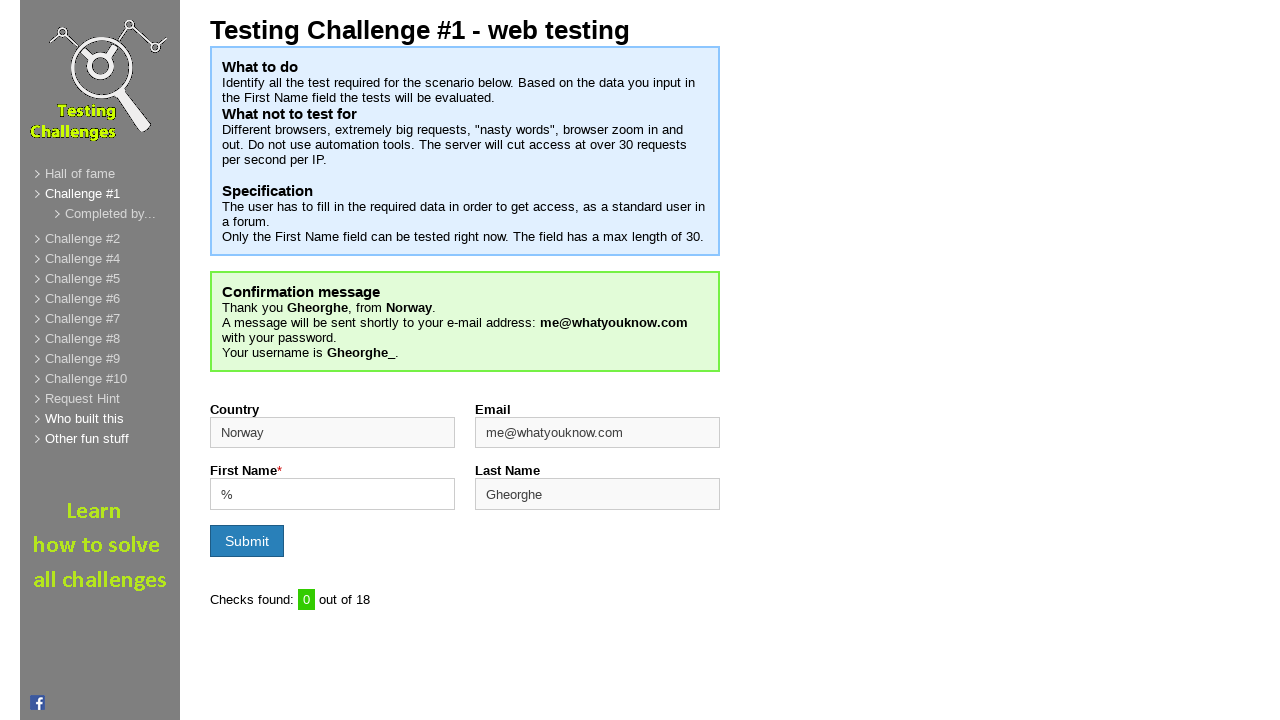

Clicked submit button at (247, 541) on input[type='submit']
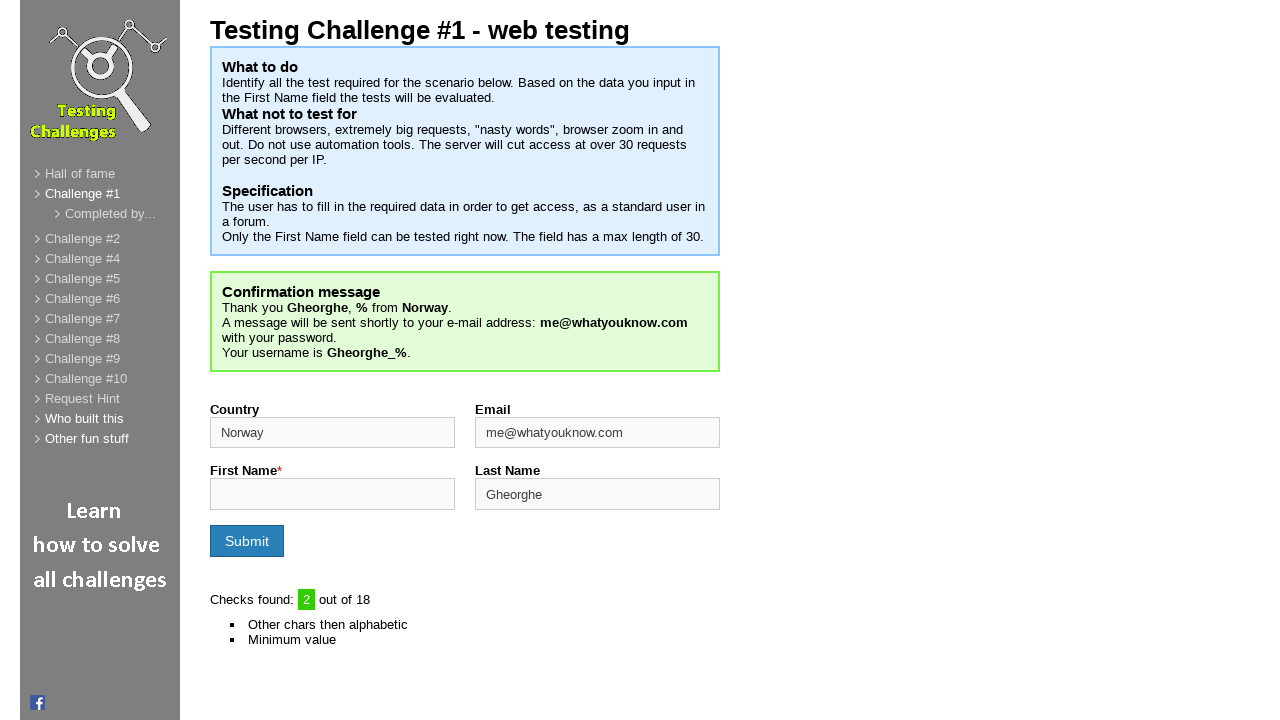

Values-tested counter loaded
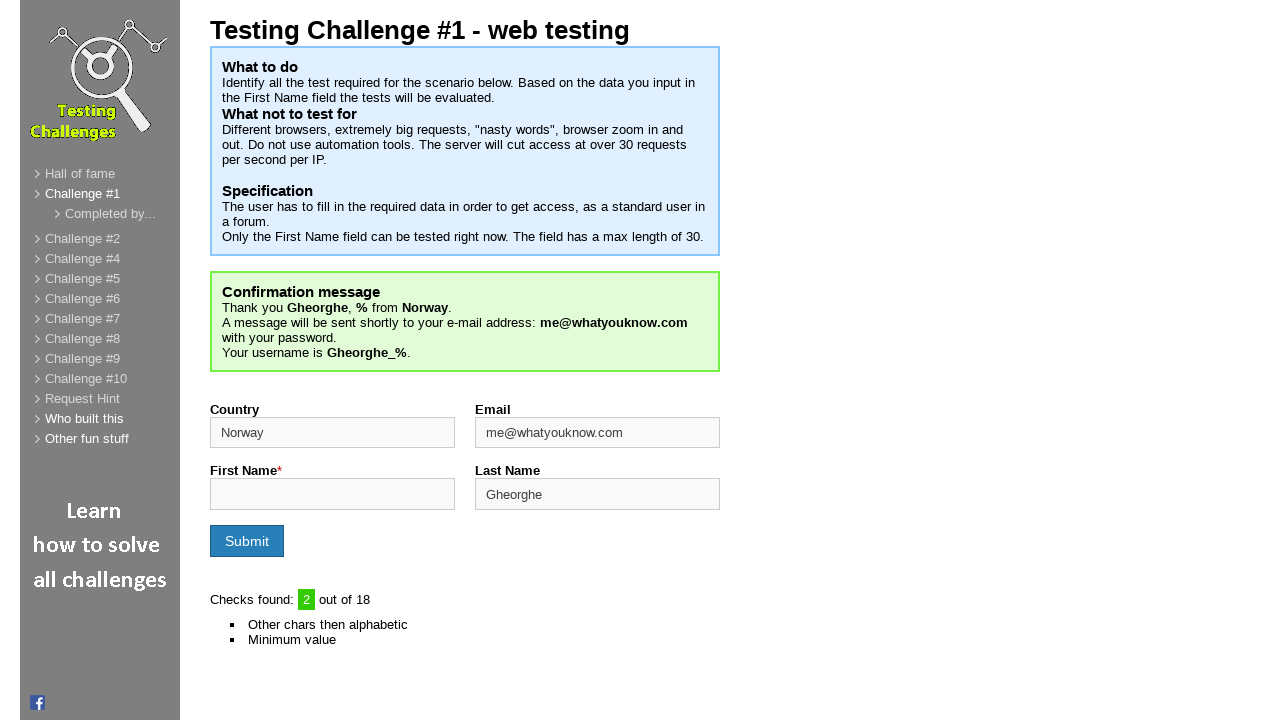

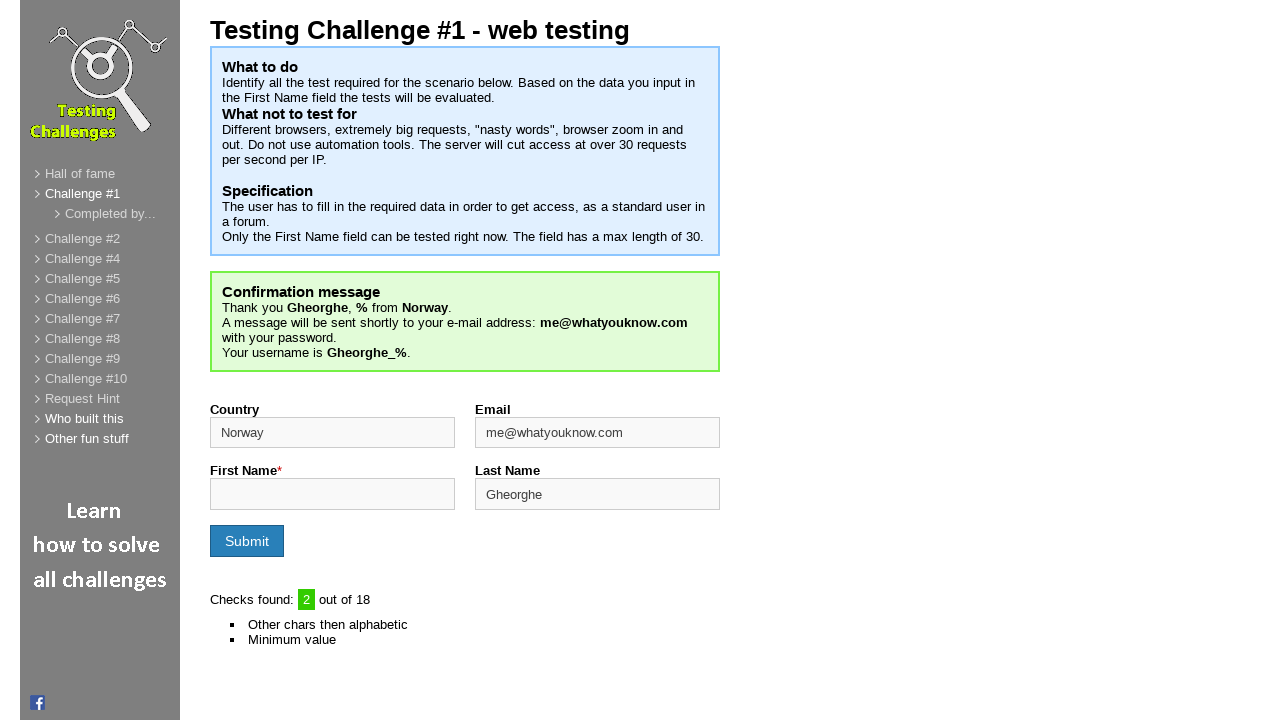